Tests selecting and deselecting multiple options from a multi-select dropdown using various methods

Starting URL: https://eviltester.github.io/supportclasses/

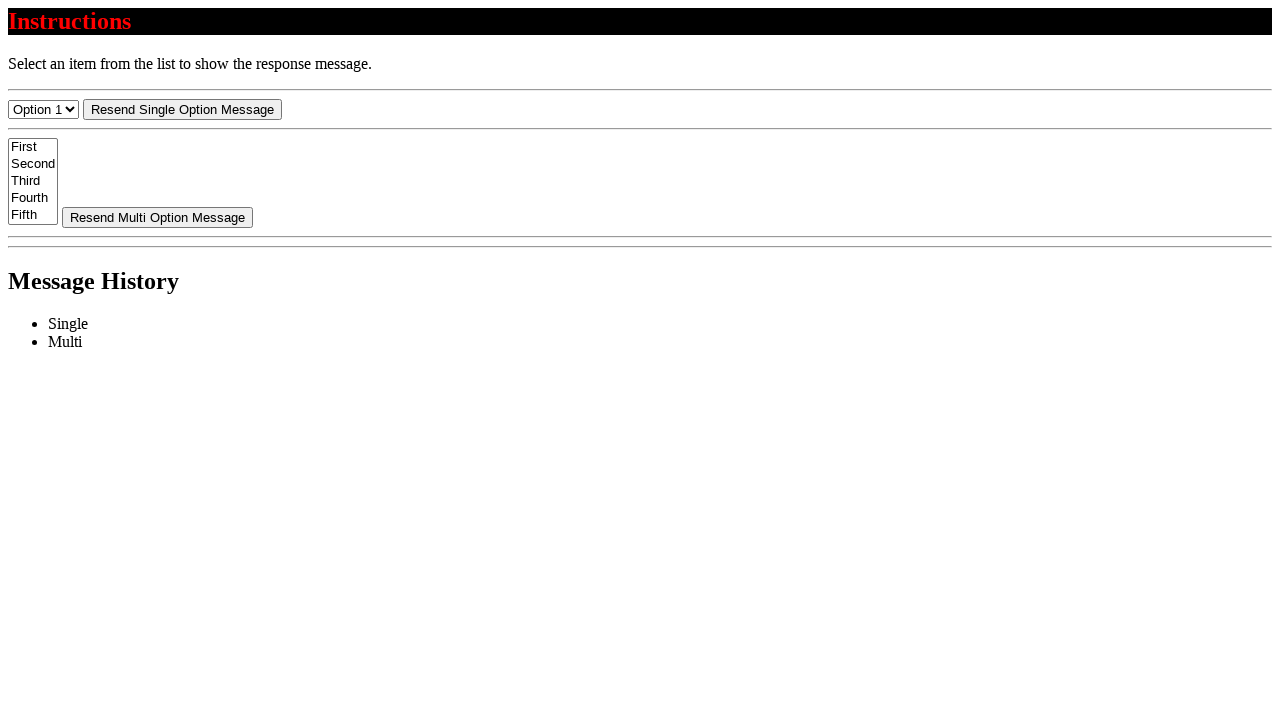

Deselected all options in multi-select dropdown by setting selectedIndex to -1
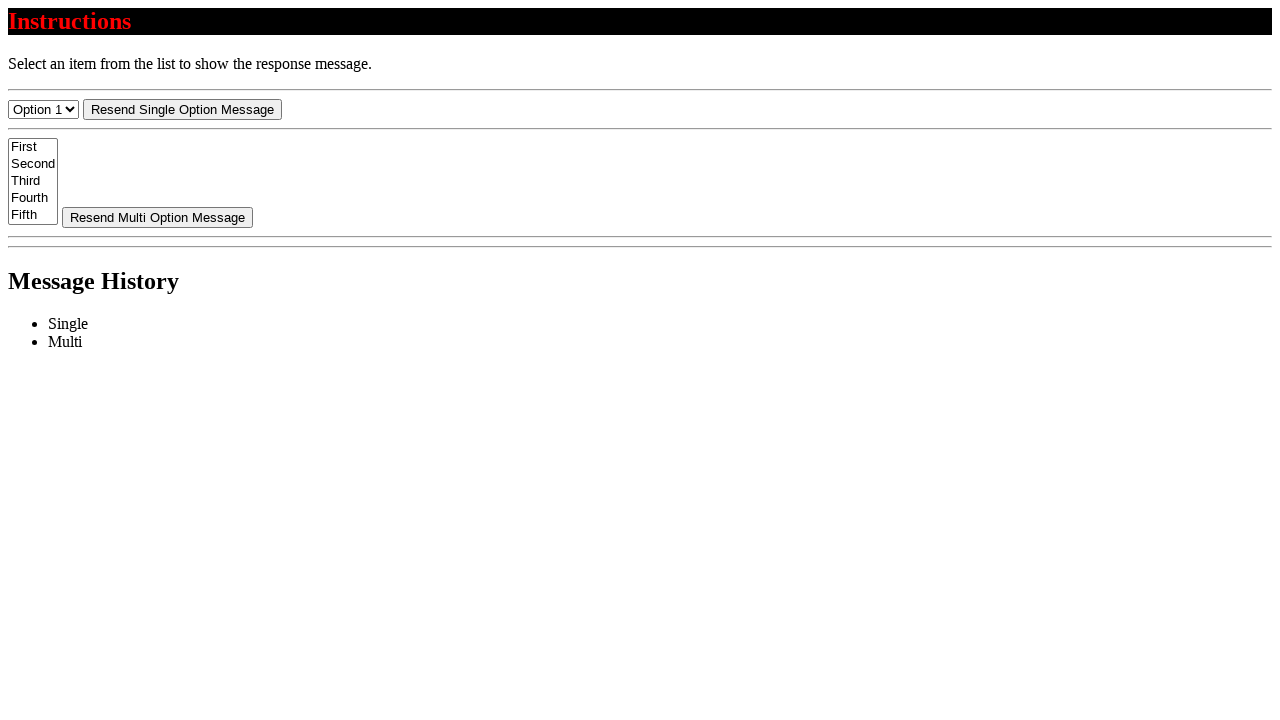

Selected first item by index (index=0) on #select-multi
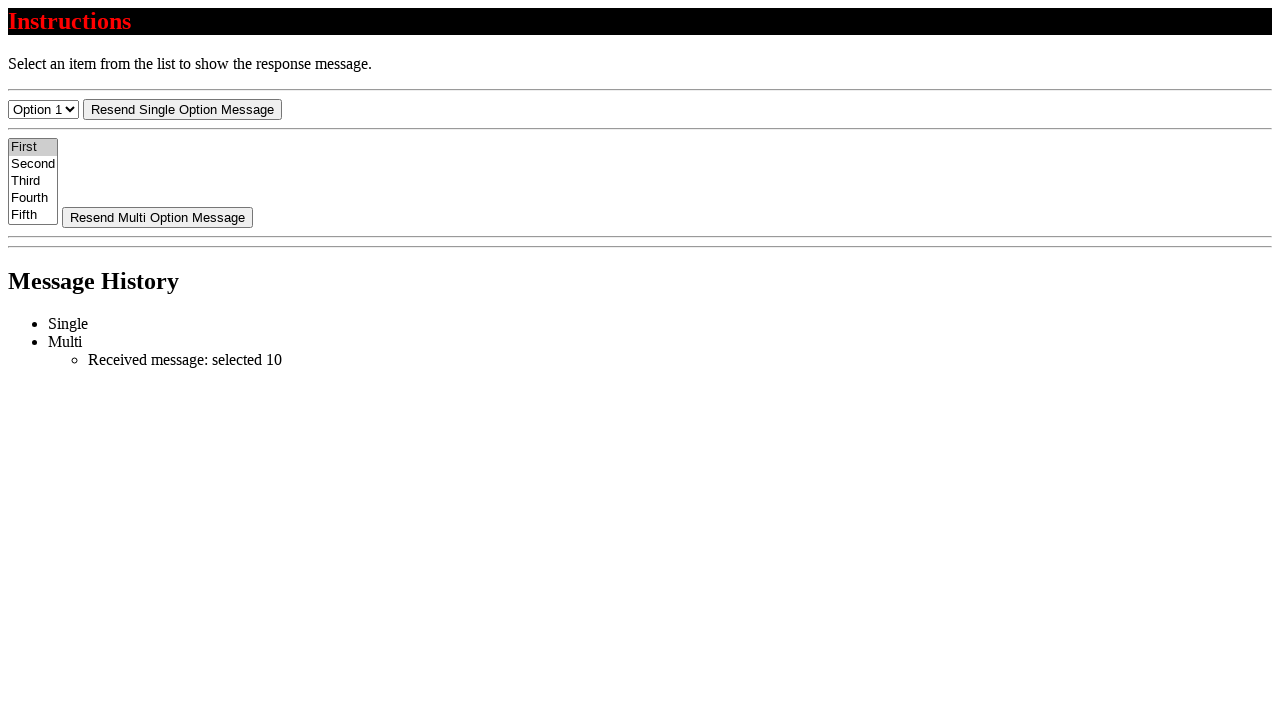

Retrieved text content of first selected option
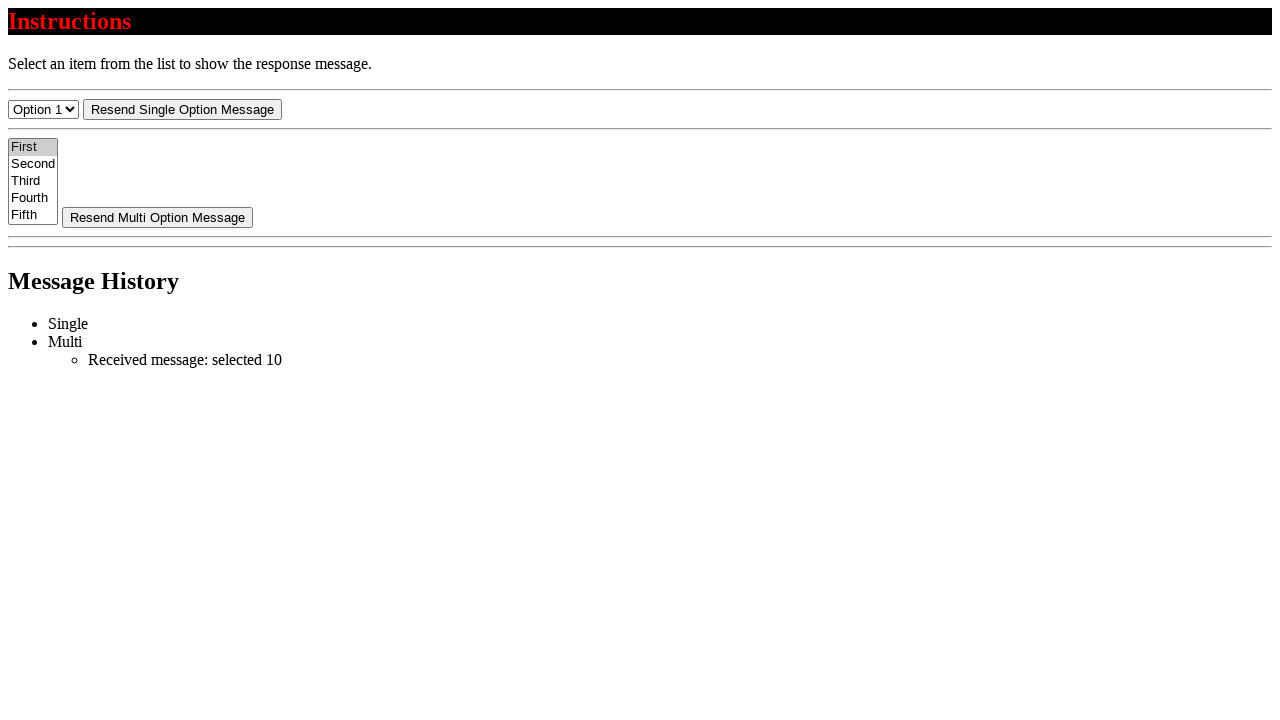

Verified that first selected option text equals 'First'
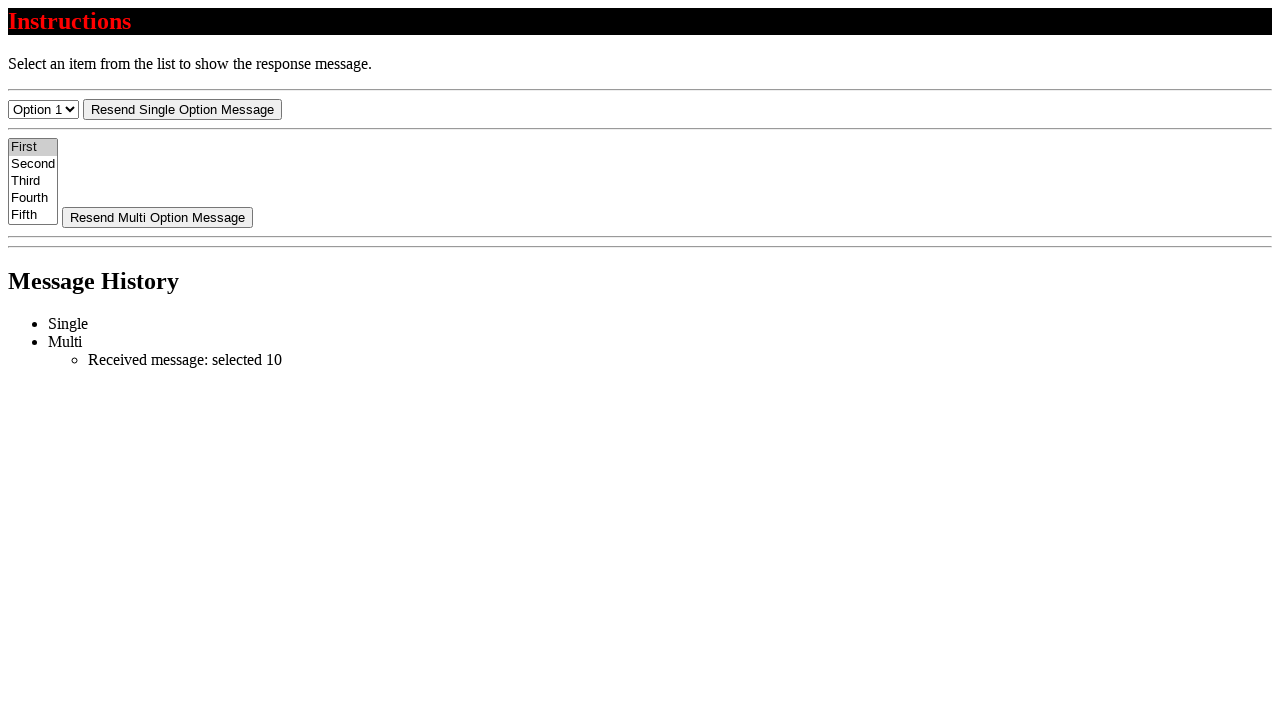

Deselected all options again using JavaScript evaluation
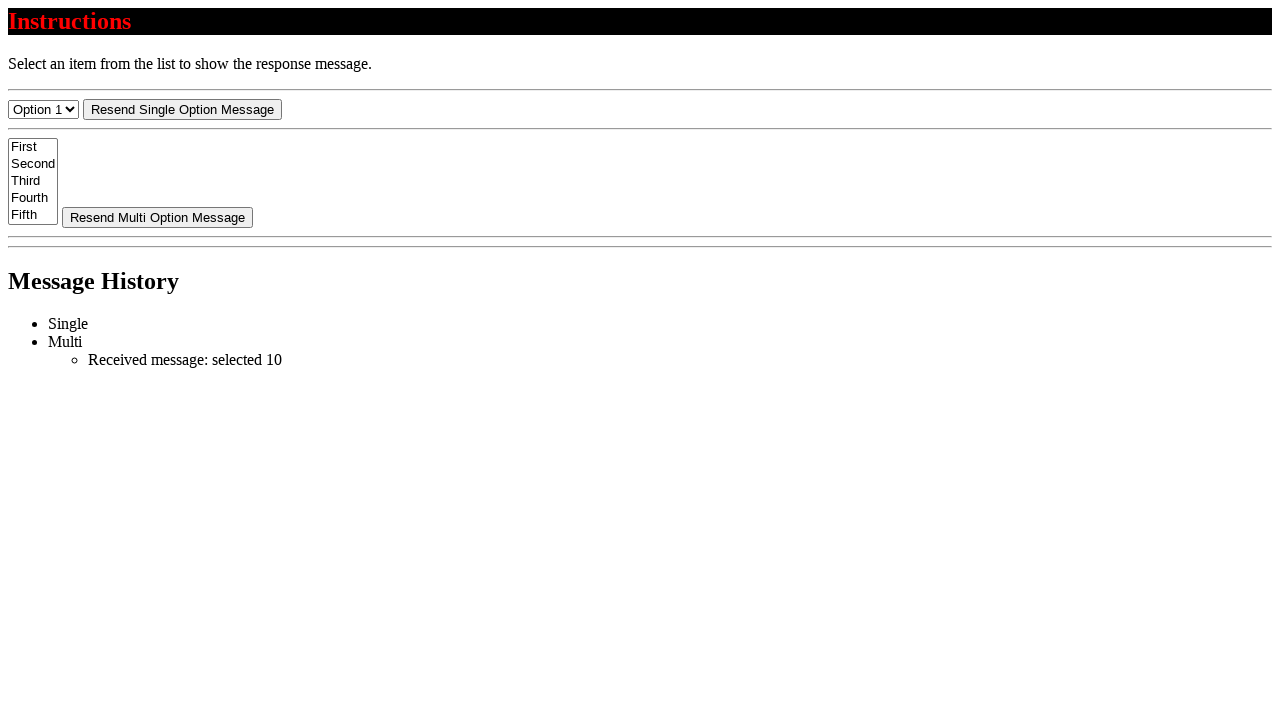

Located all checked options in multi-select dropdown
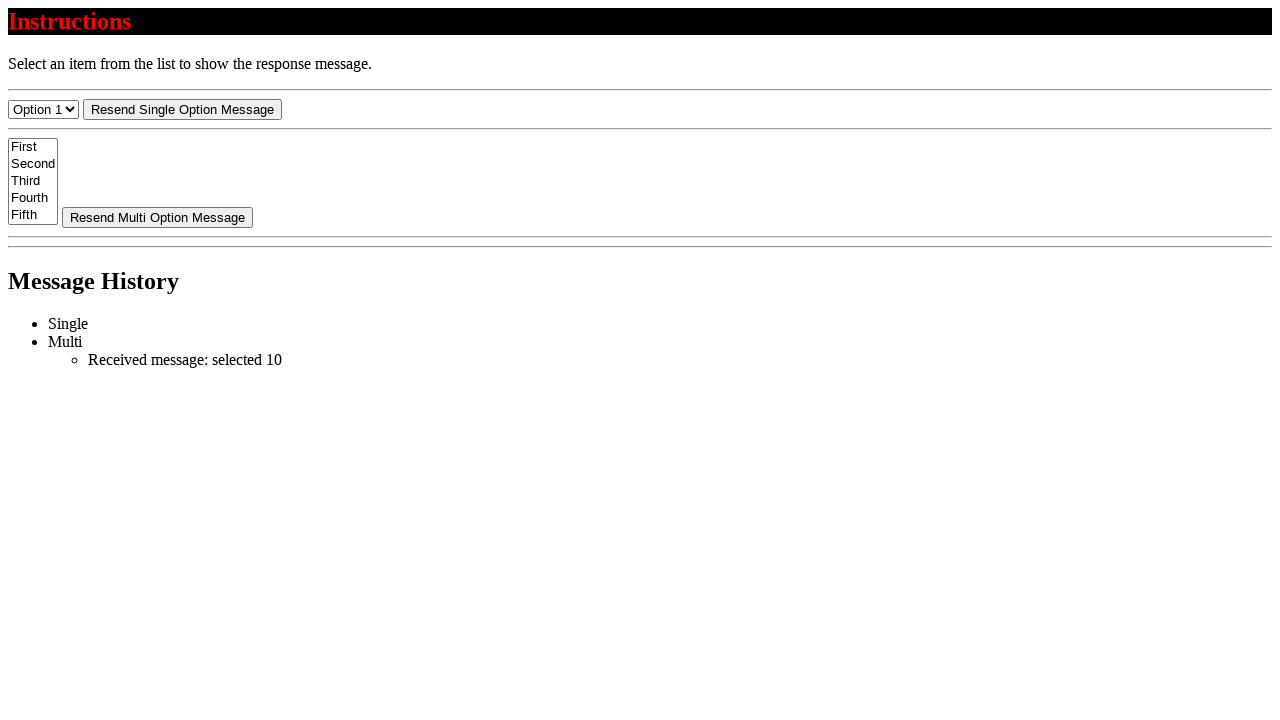

Verified that no options are selected (count equals 0)
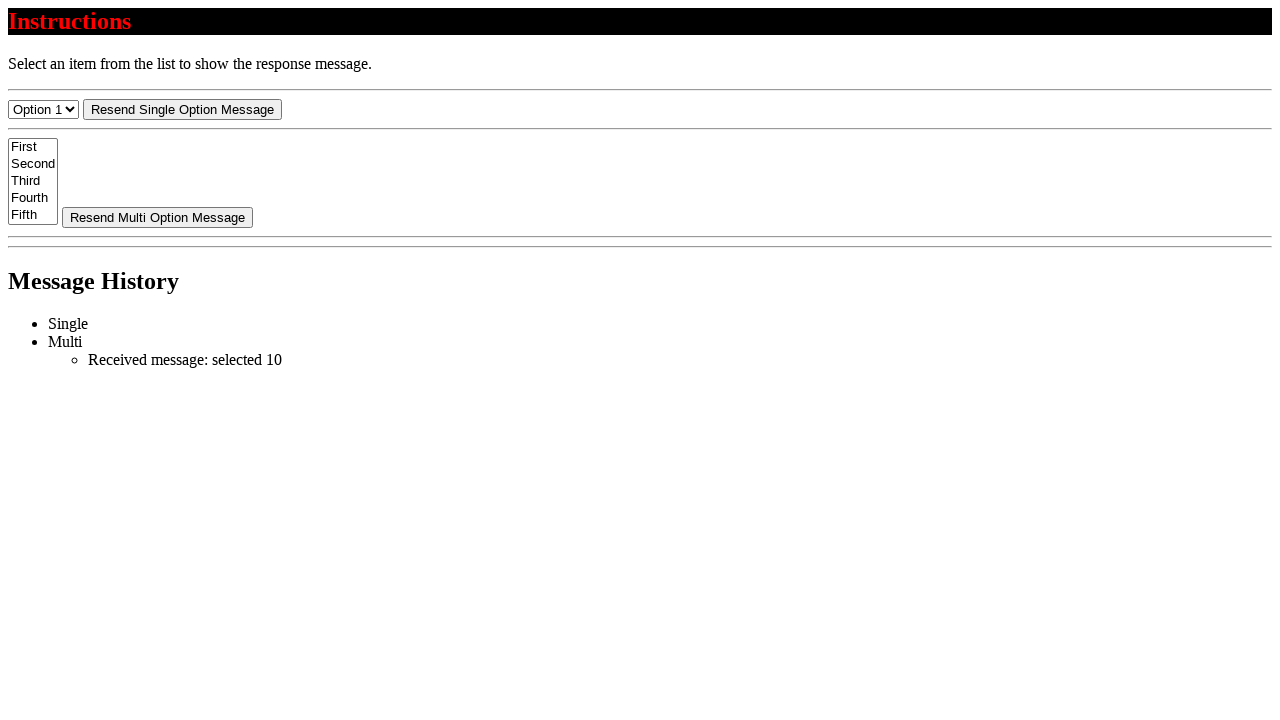

Selected two items by value: '20' and '30' on #select-multi
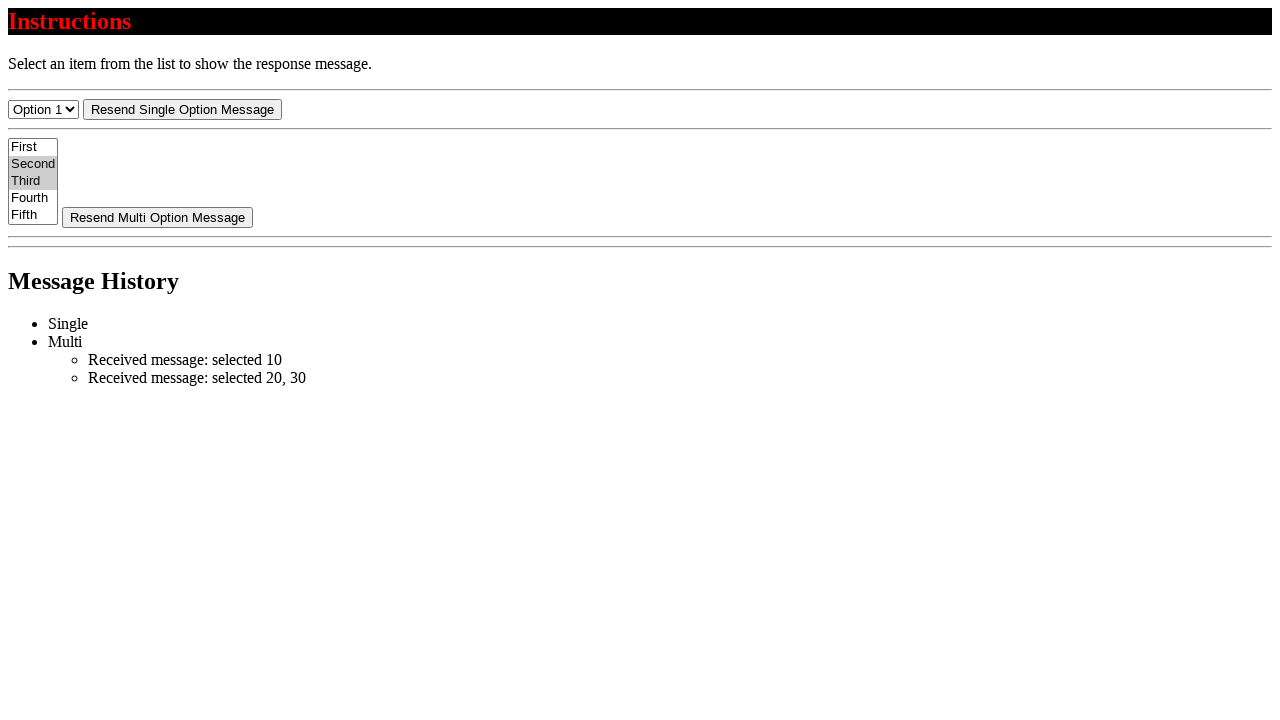

Located all checked options to verify selection count
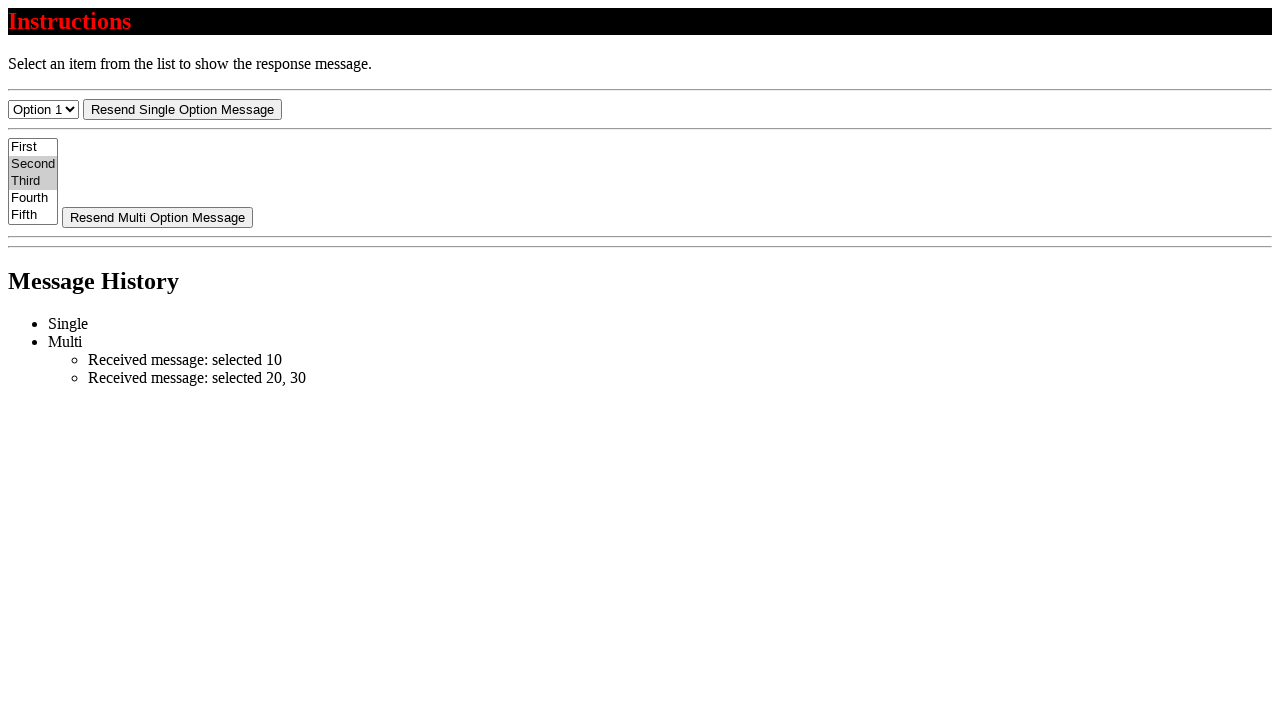

Verified that exactly 2 items are selected
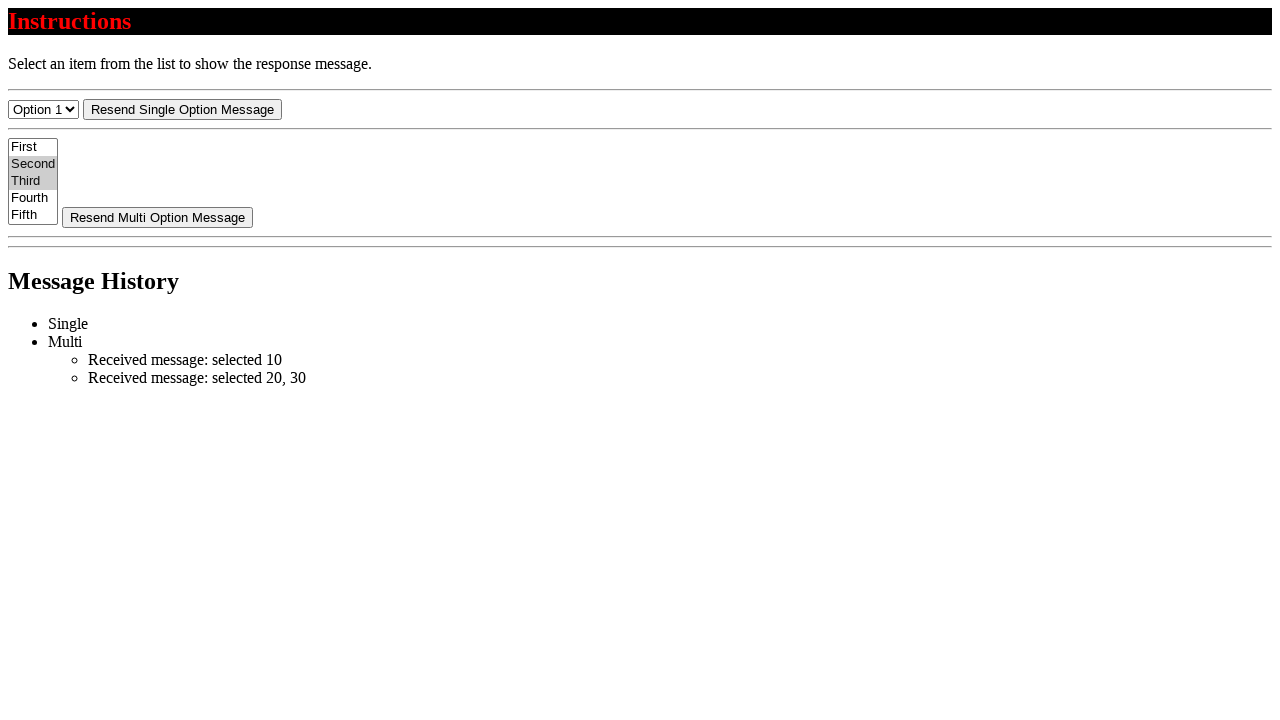

Verified that first selected option text equals 'Second'
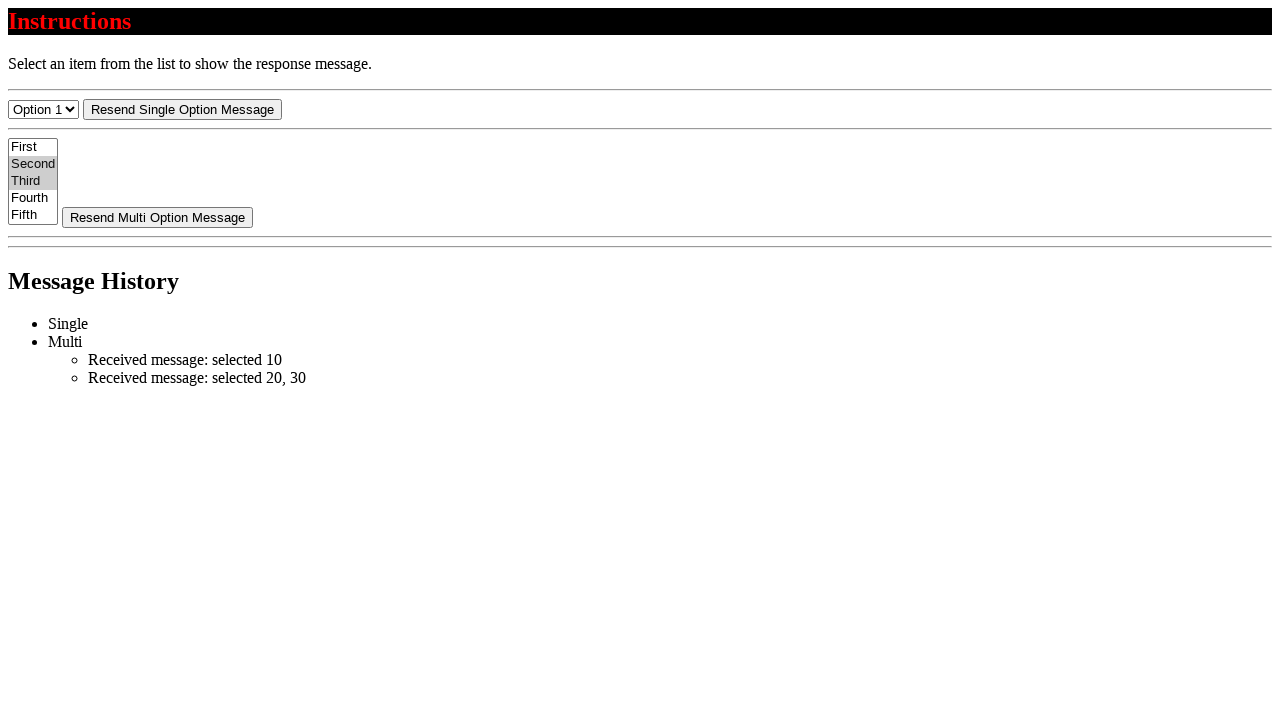

Verified that second selected option text equals 'Third'
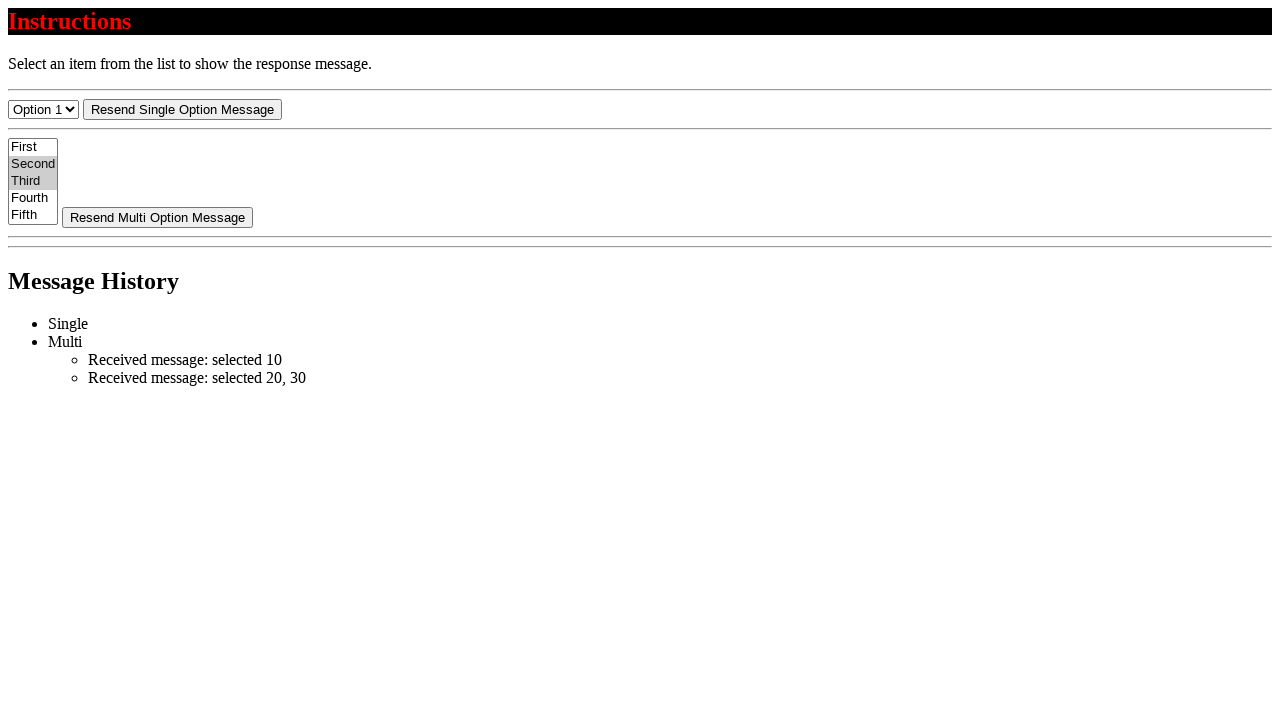

Selected only value '30' to deselect 'Second' option on #select-multi
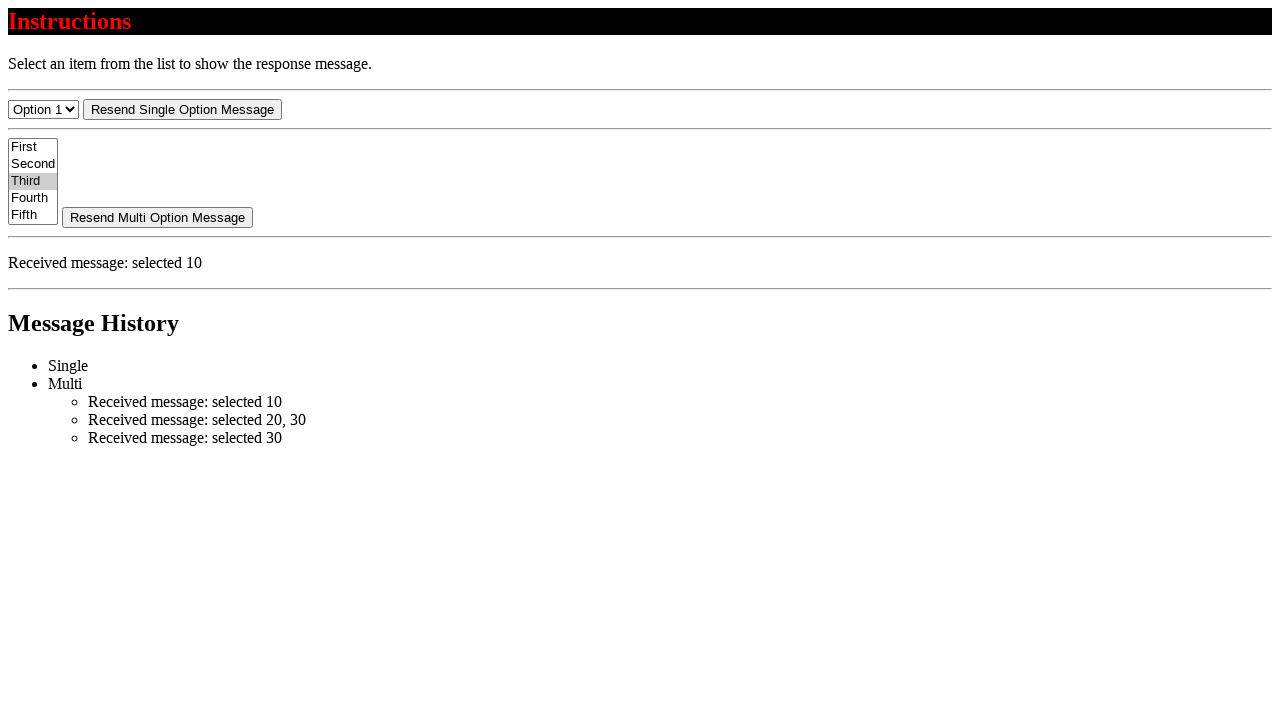

Retrieved text content of the only selected option
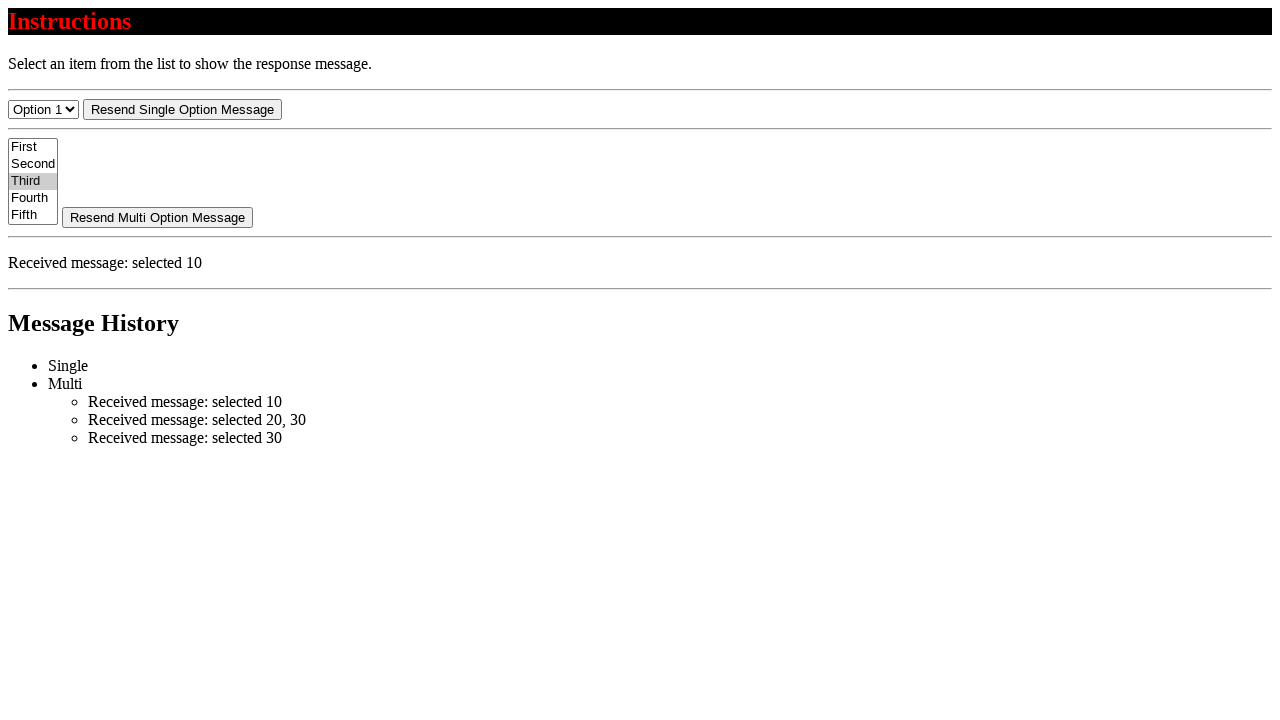

Verified that only 'Third' option is selected
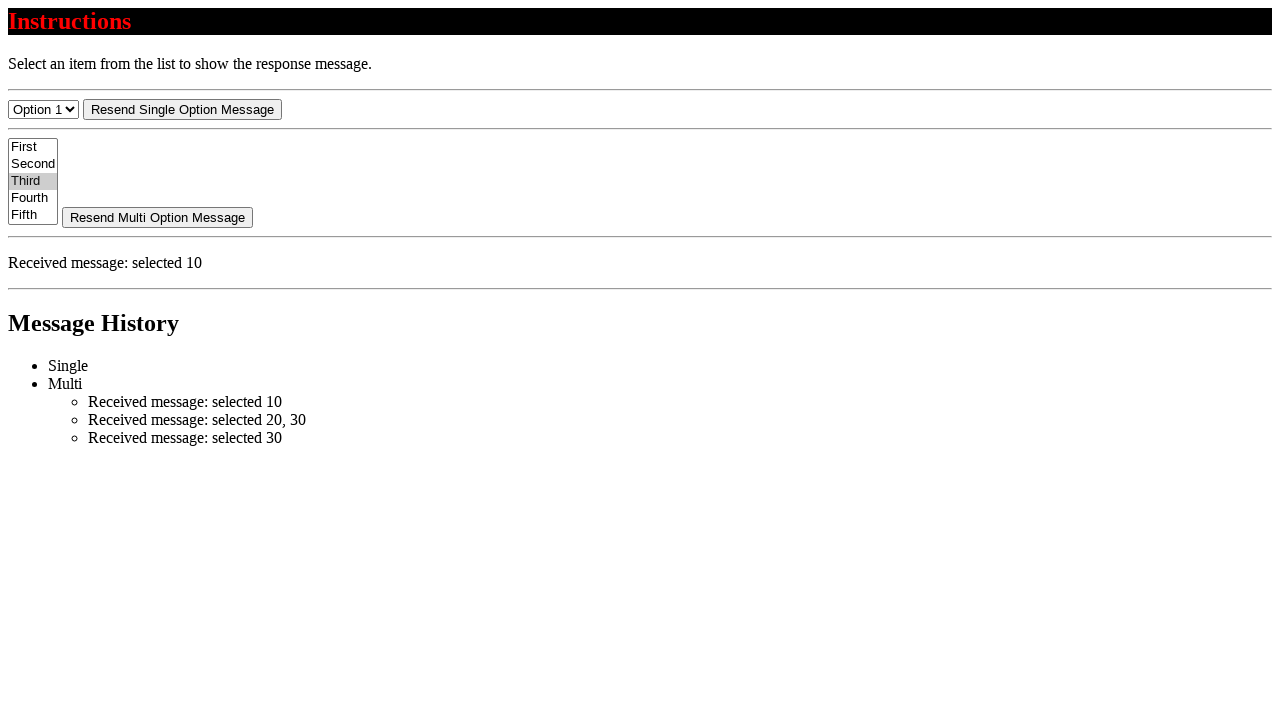

Deselected all options using JavaScript evaluation
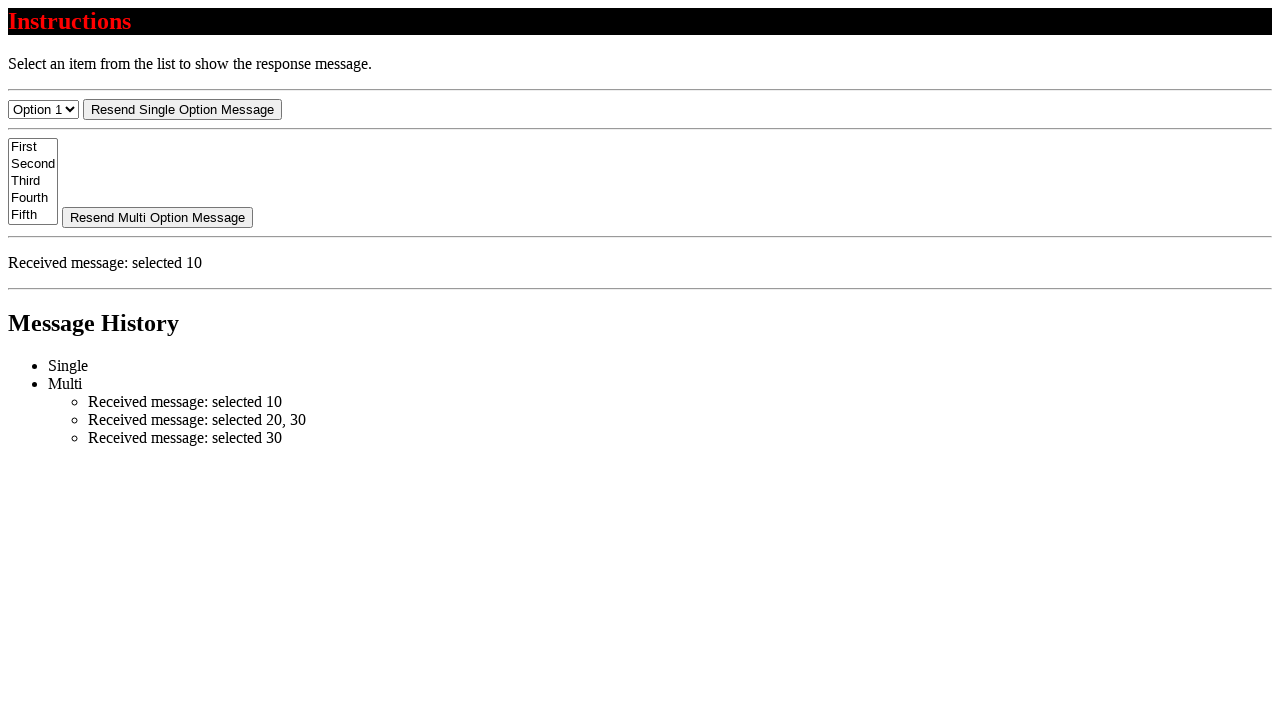

Verified that no options remain selected
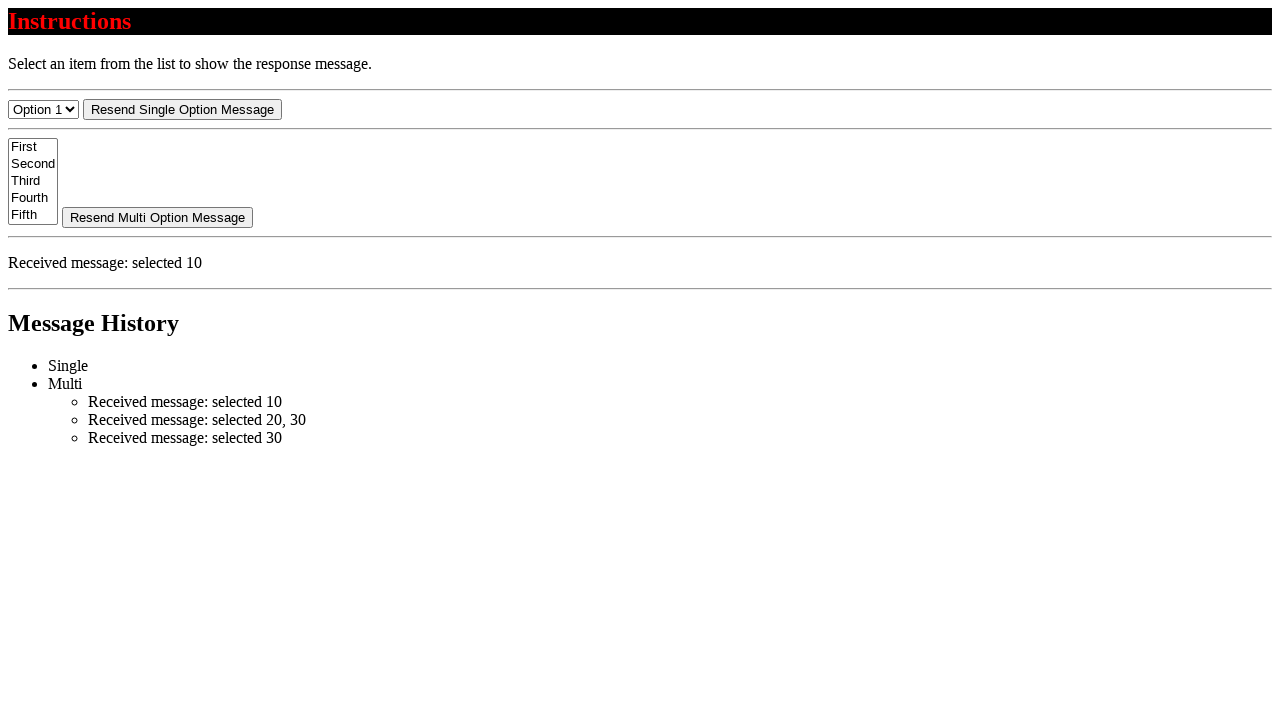

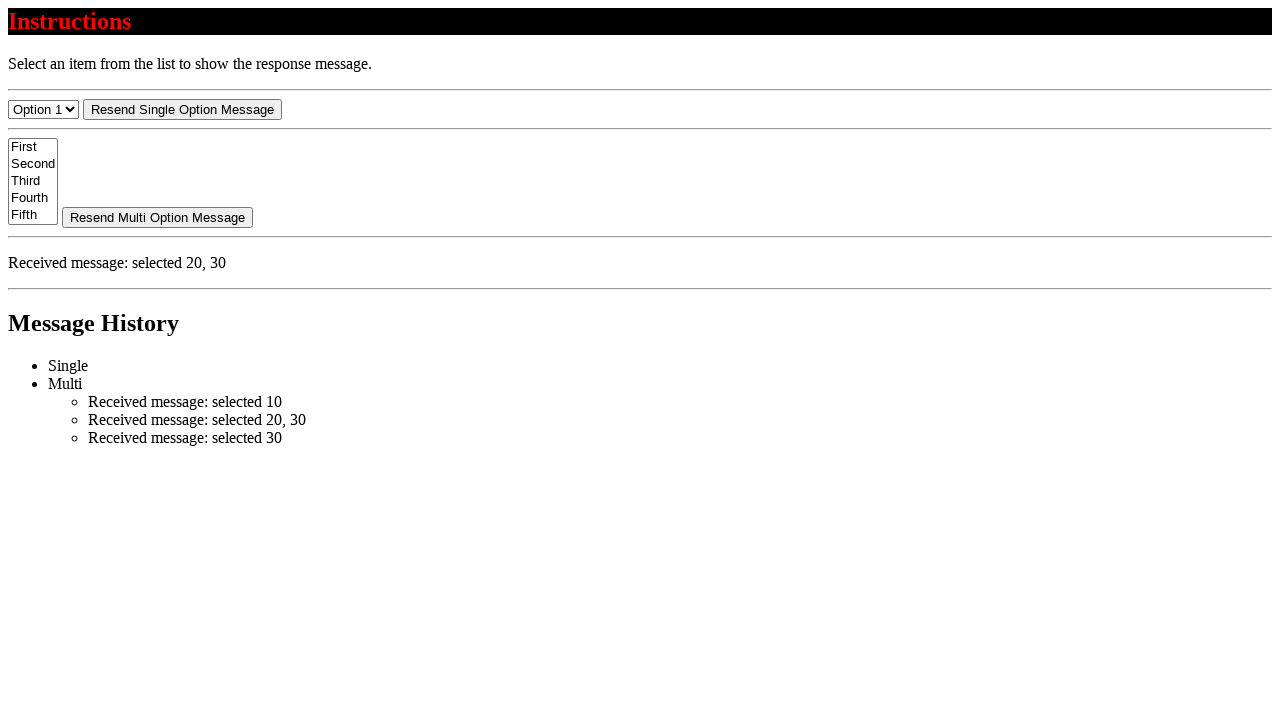